Tests toast notification functionality by clicking various styled buttons (Primary, Secondary, Success, Danger, Warning, Info, Light, Dark) and verifying that toast notifications appear

Starting URL: https://mdbootstrap.com/docs/standard/components/toasts/#section-basic-example

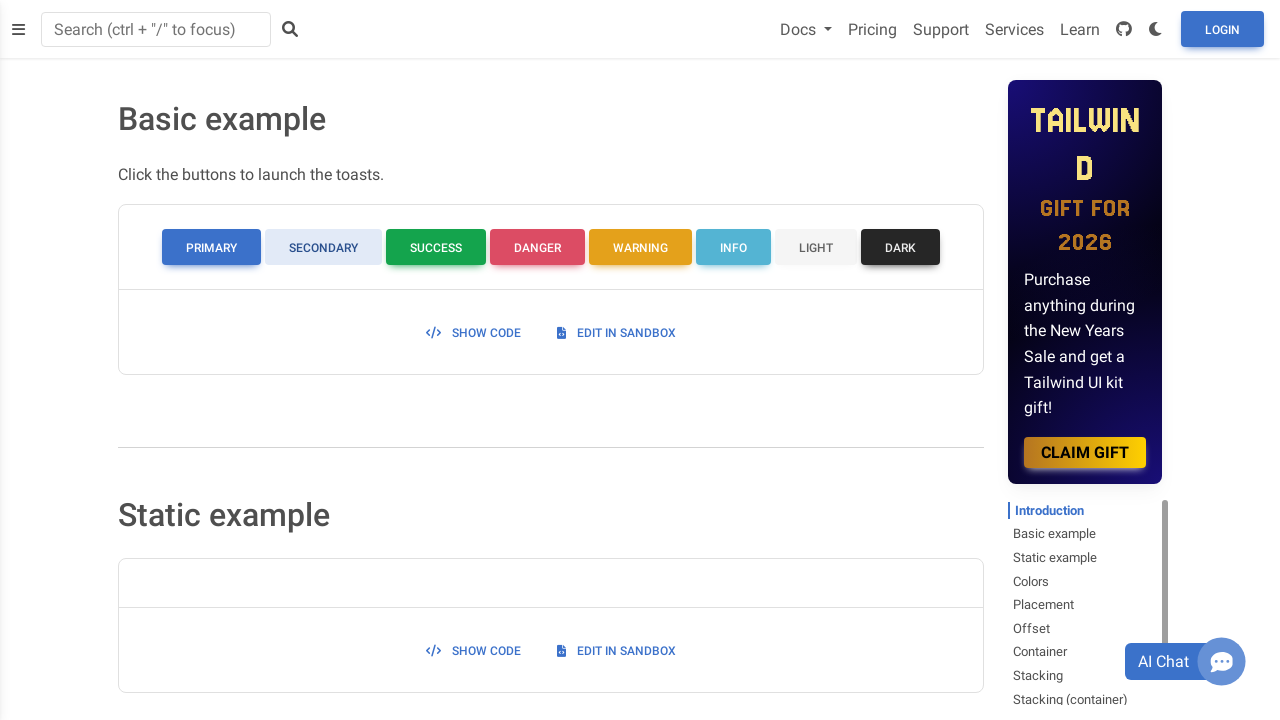

Clicked Primary button to trigger toast notification at (212, 247) on button:has-text('Primary')
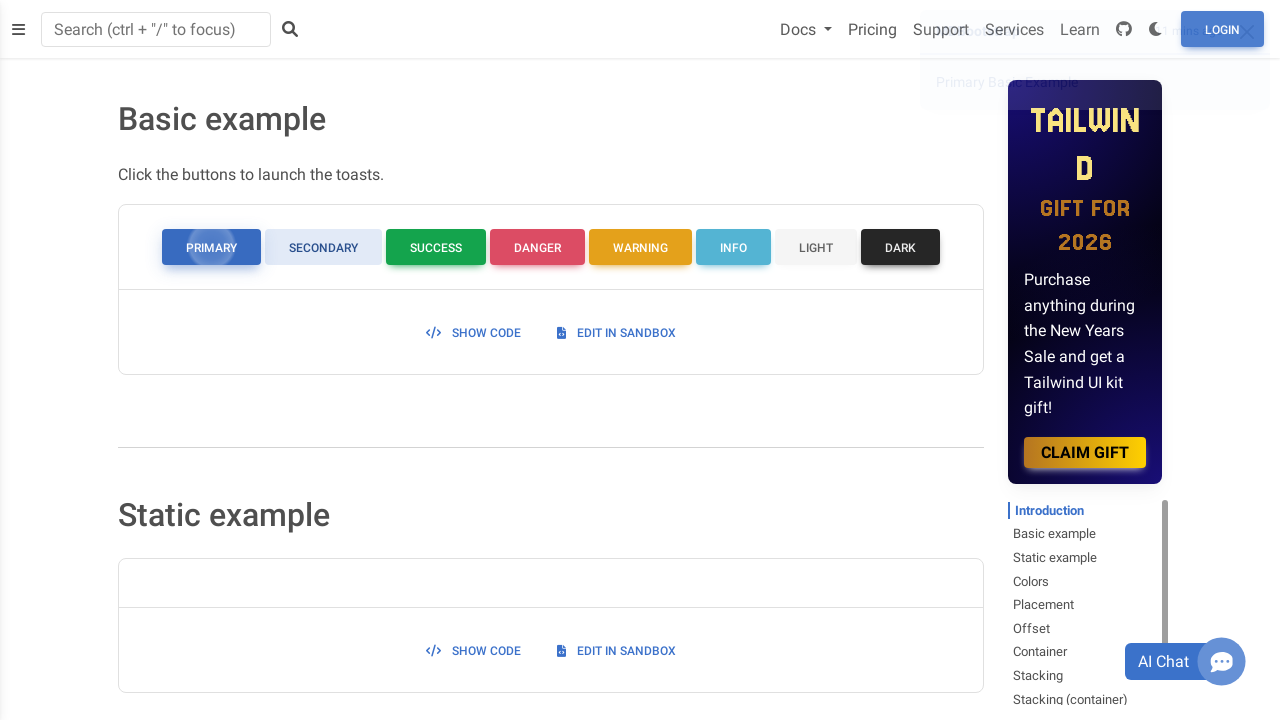

Waited 1000ms for Primary toast to appear
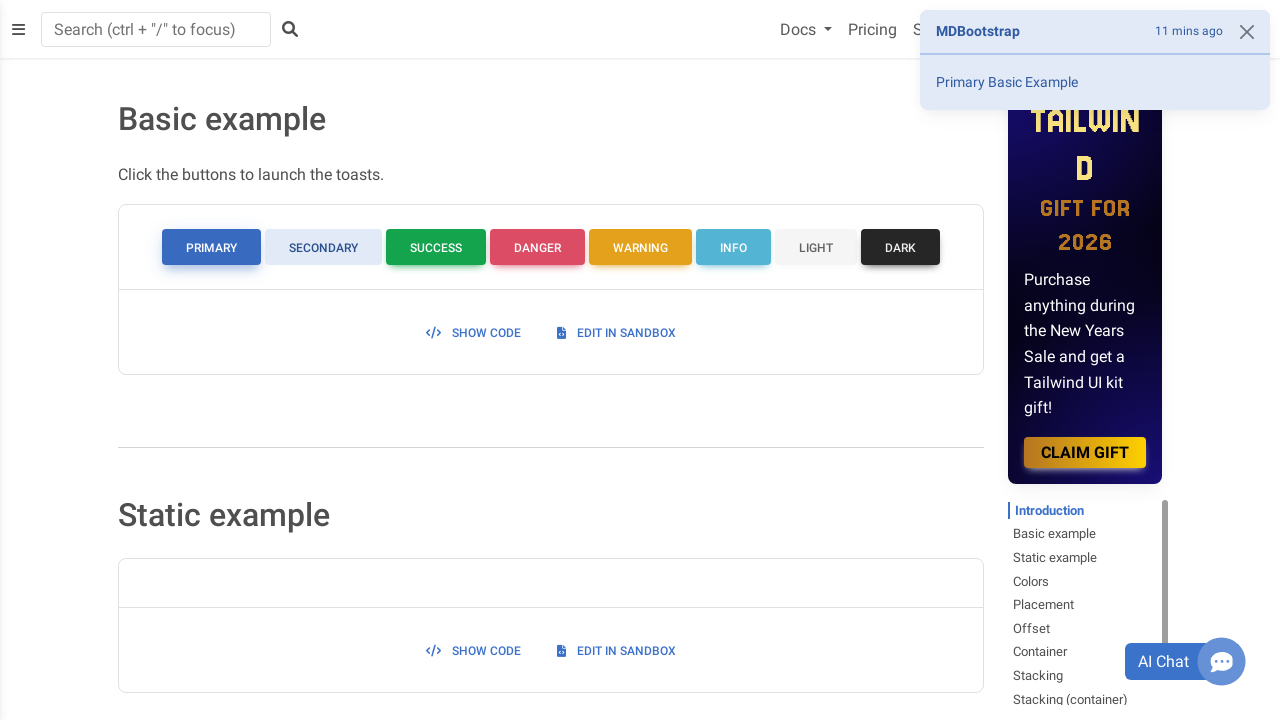

Clicked Secondary button to trigger toast notification at (324, 247) on button:has-text('Secondary')
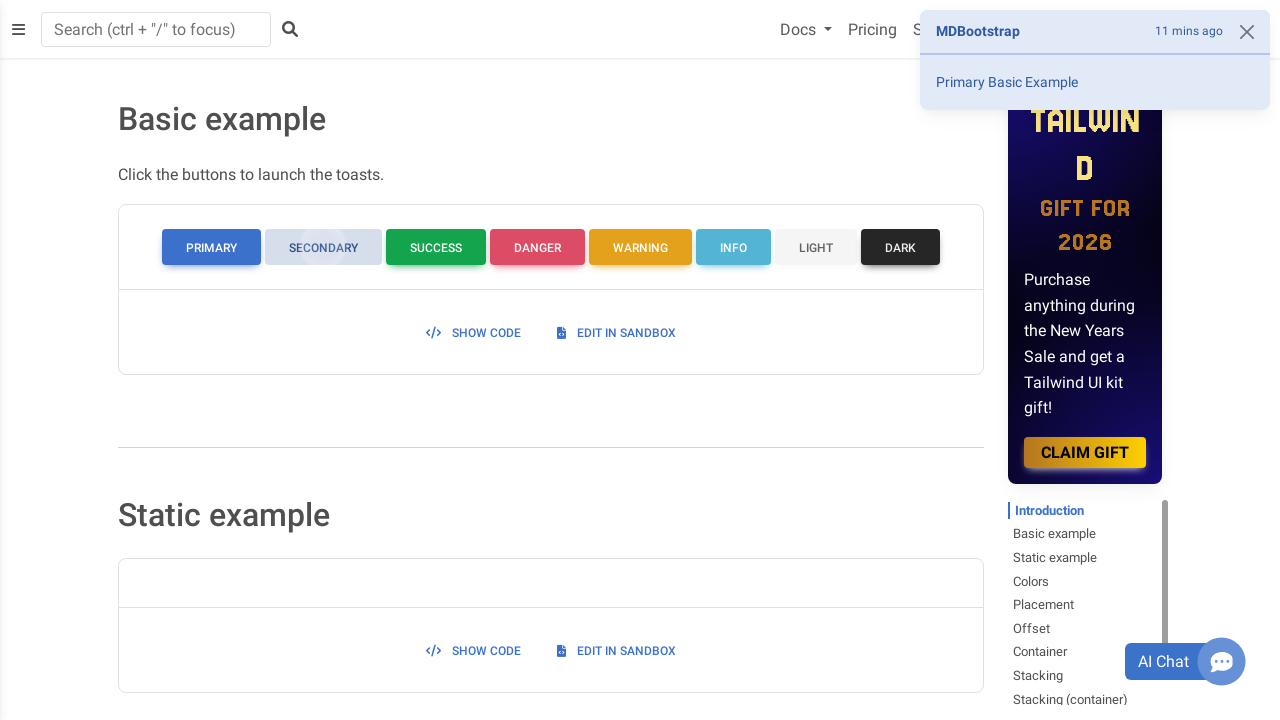

Waited 1000ms for Secondary toast to appear
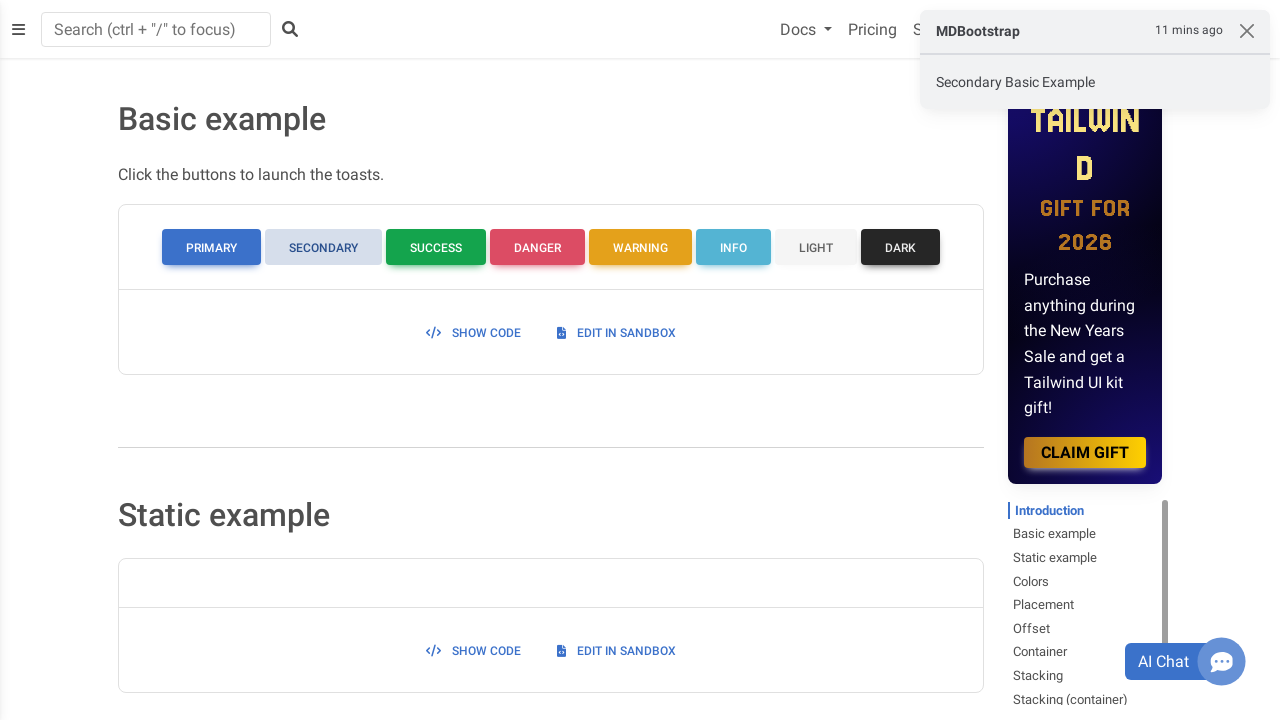

Clicked Success button to trigger toast notification at (436, 247) on button:has-text('Success')
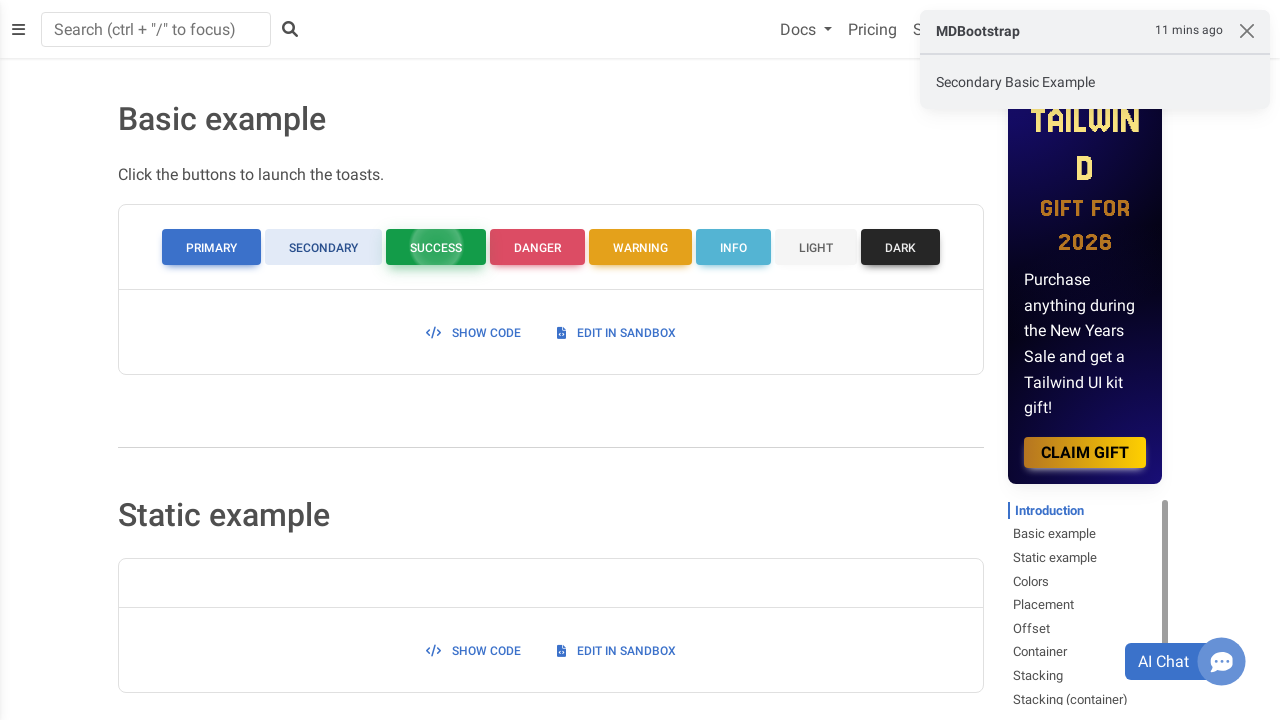

Waited 1000ms for Success toast to appear
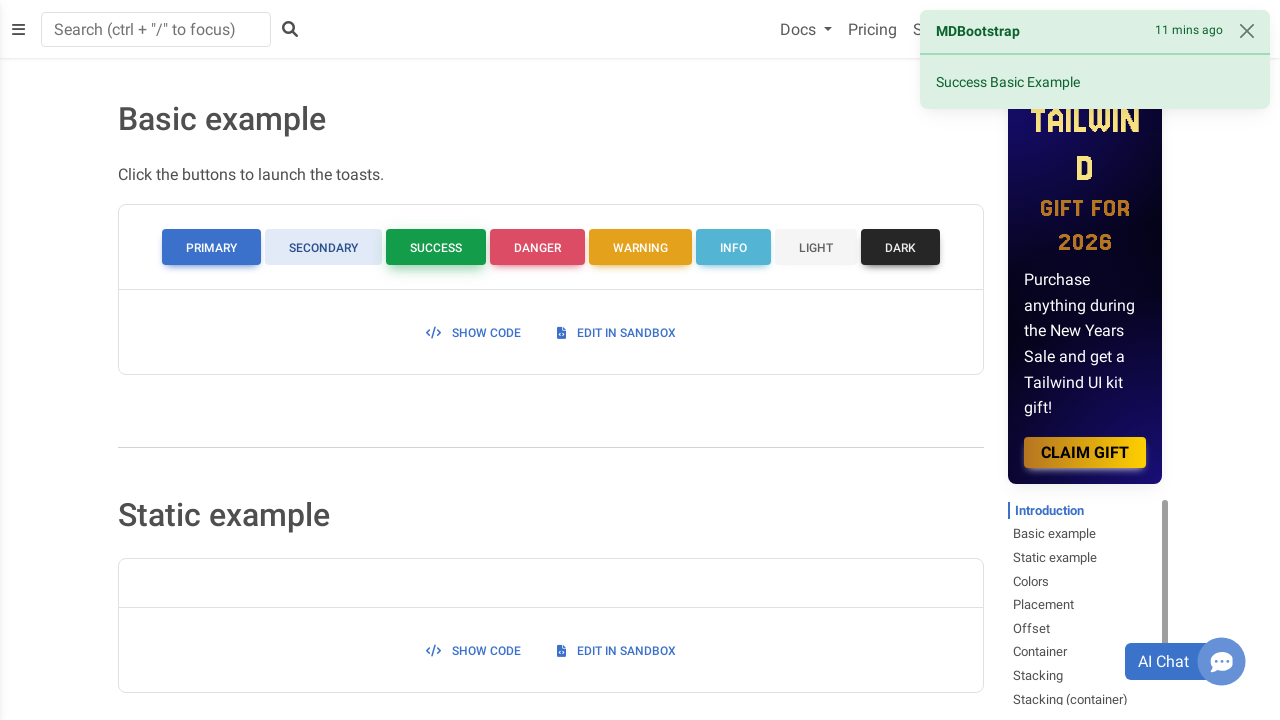

Clicked Danger button to trigger toast notification at (538, 247) on button:has-text('Danger')
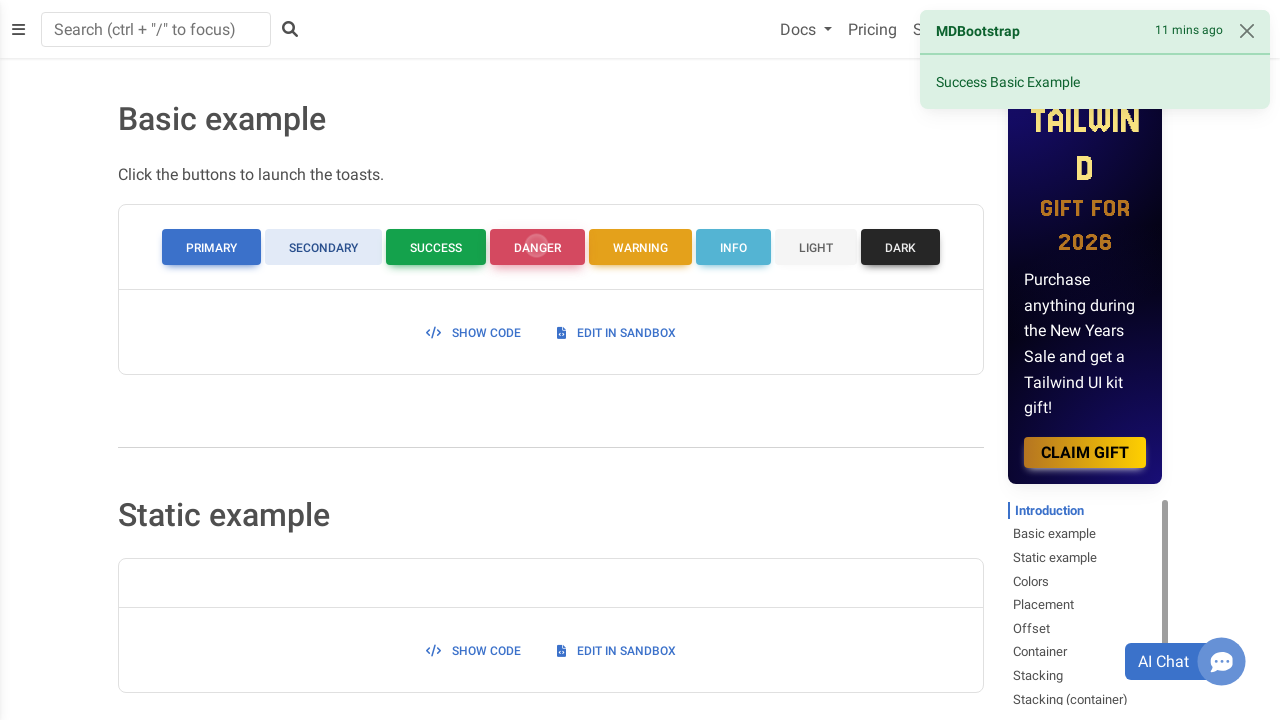

Waited 1000ms for Danger toast to appear
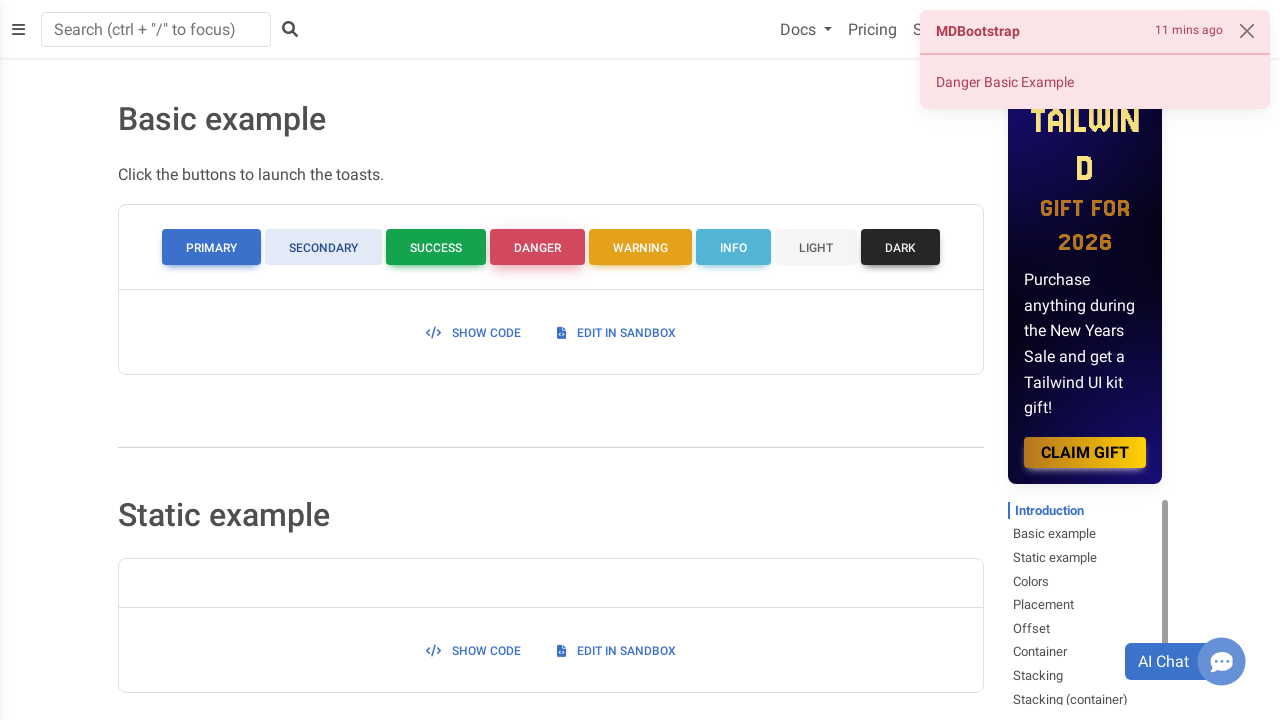

Clicked Warning button to trigger toast notification at (640, 247) on button:has-text('Warning')
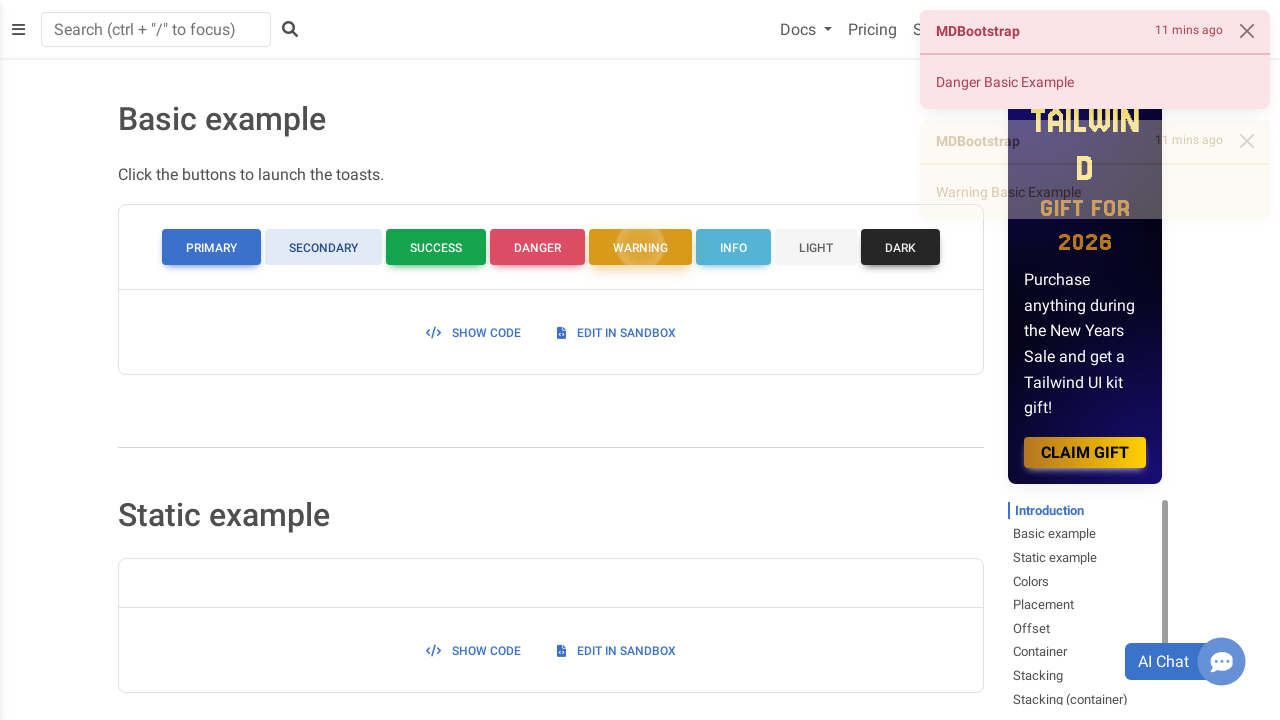

Waited 1000ms for Warning toast to appear
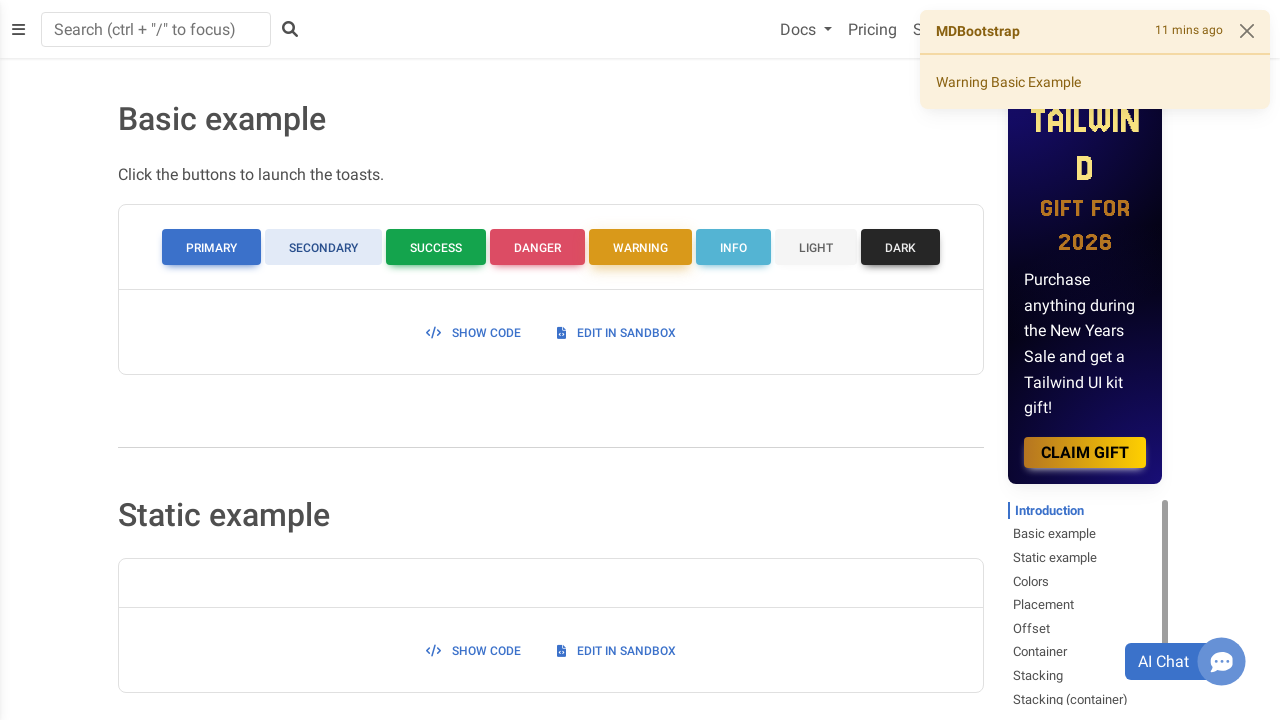

Clicked Info button to trigger toast notification at (734, 247) on button:has-text('Info')
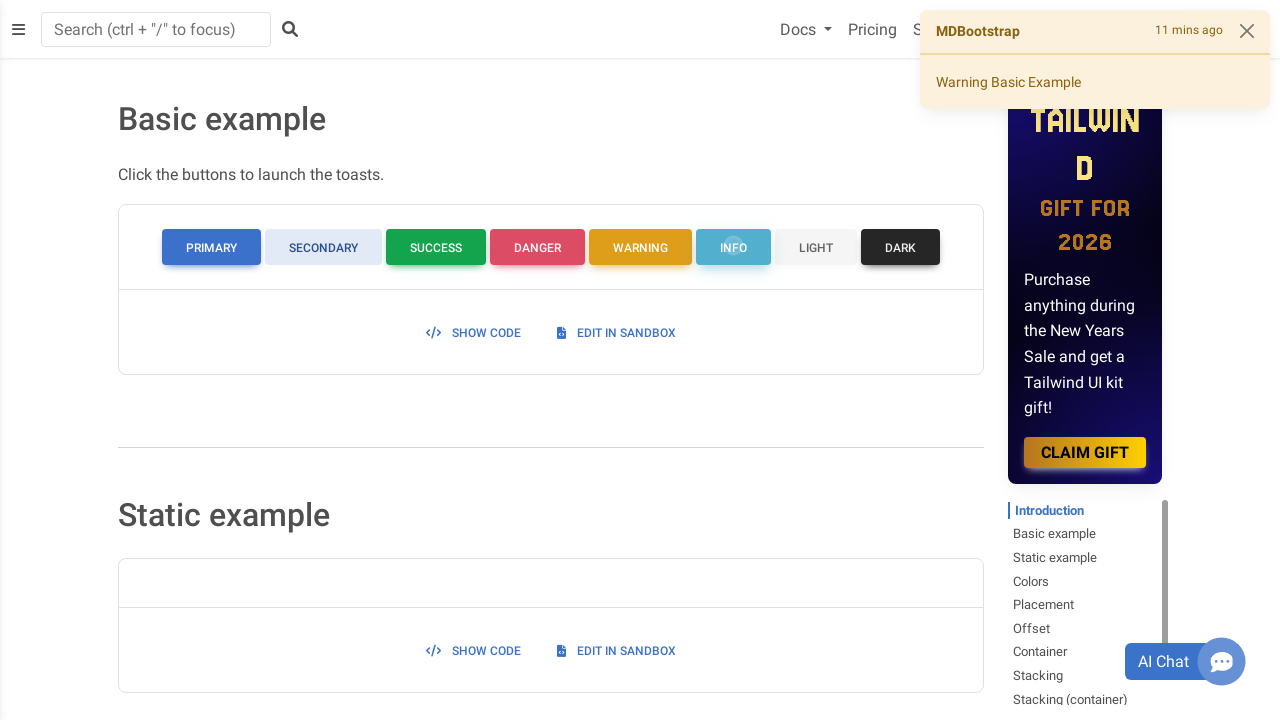

Waited 1000ms for Info toast to appear
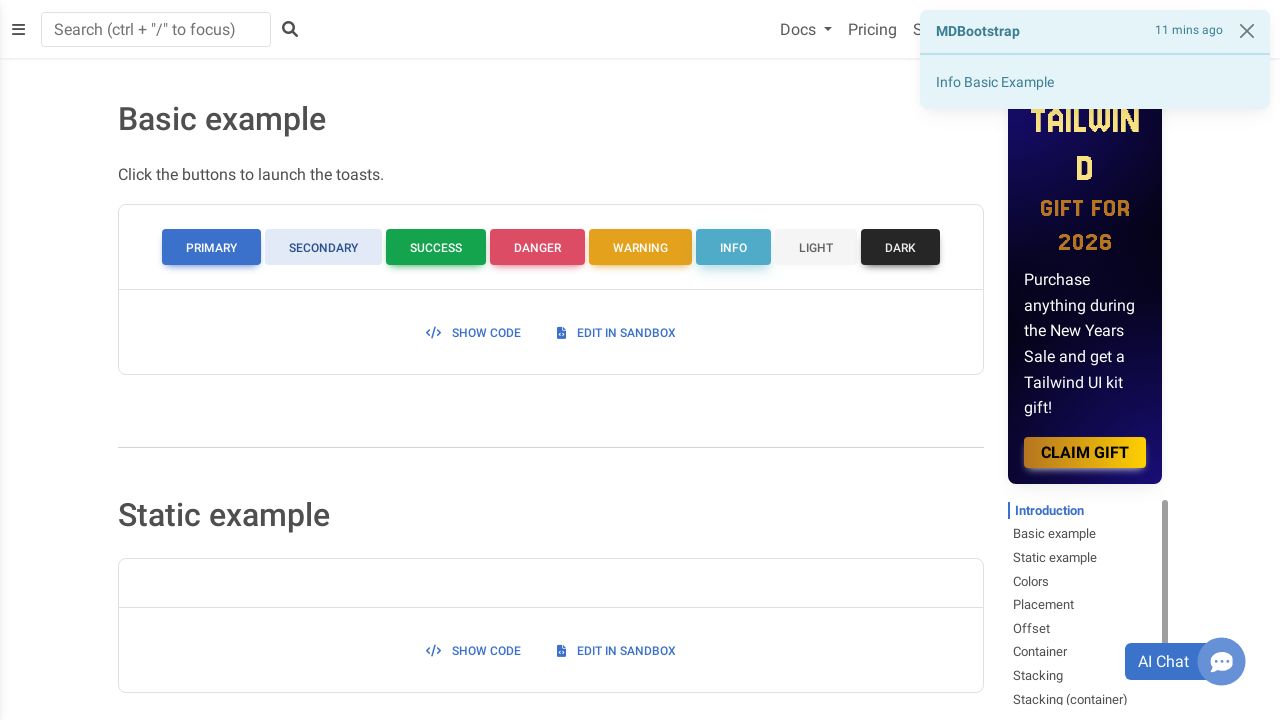

Clicked Light button to trigger toast notification at (816, 247) on button:has-text('Light')
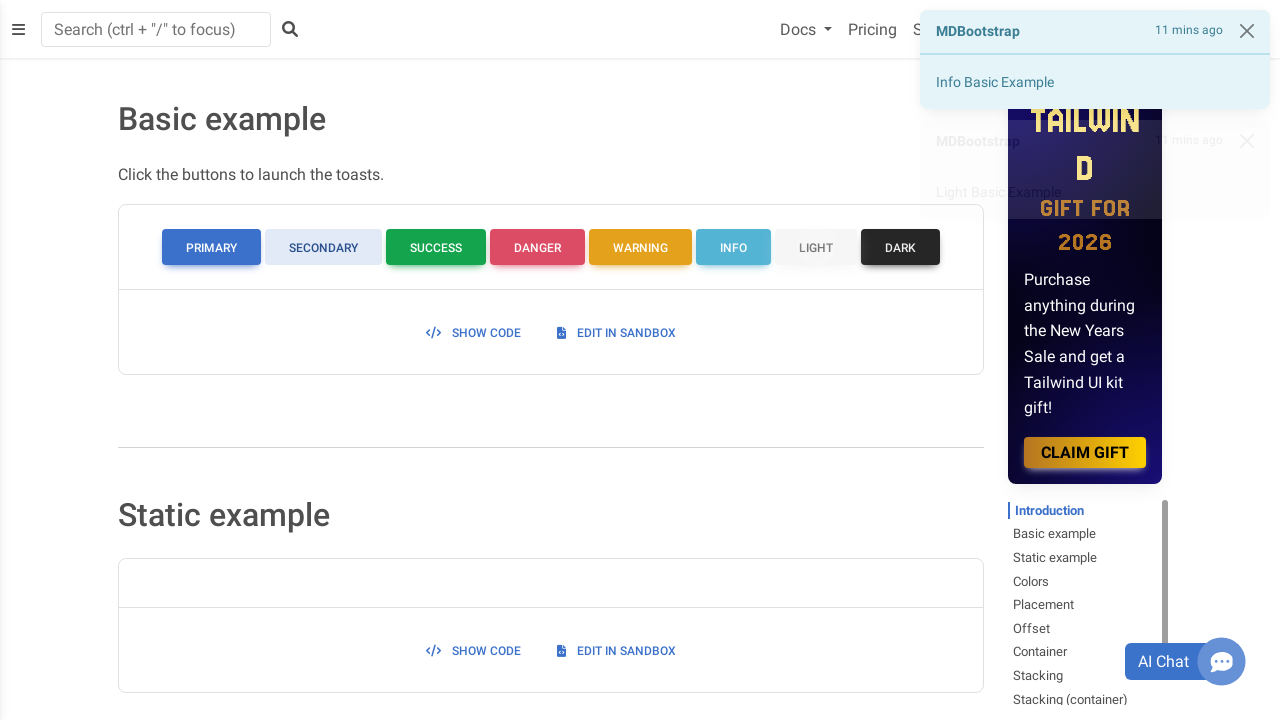

Waited 1000ms for Light toast to appear
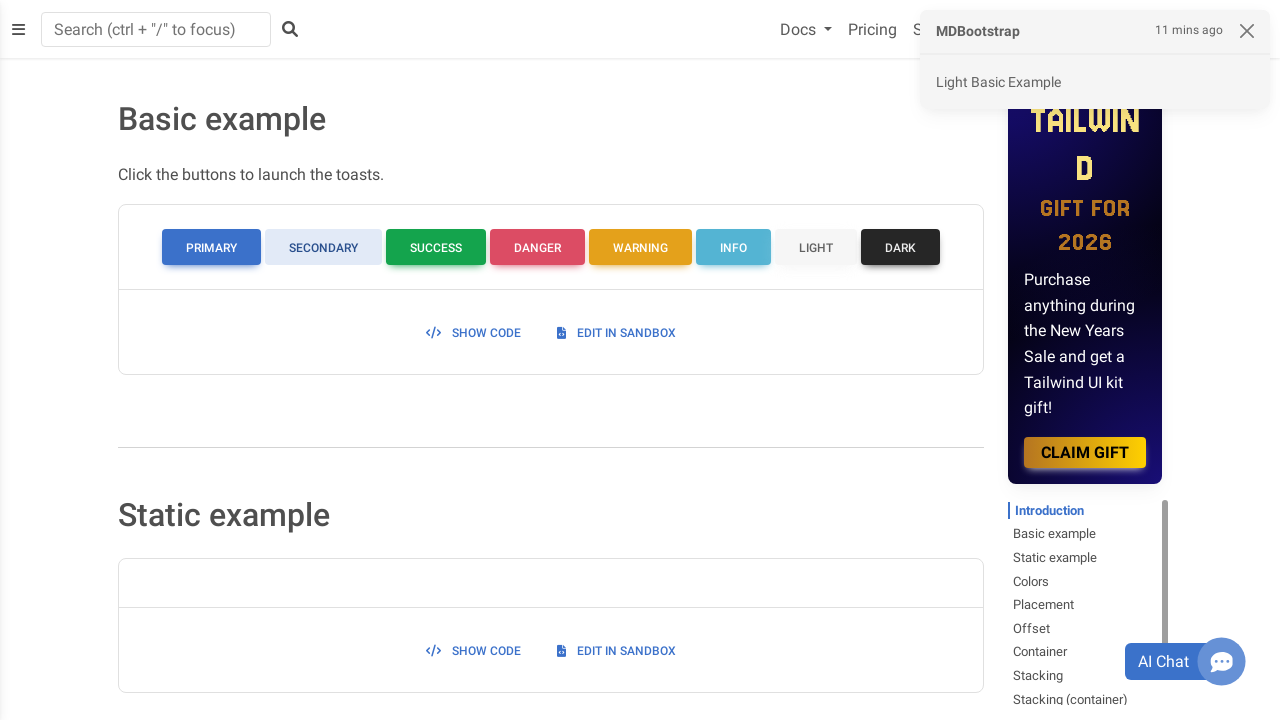

Clicked Dark button to trigger toast notification at (900, 247) on button:has-text('Dark')
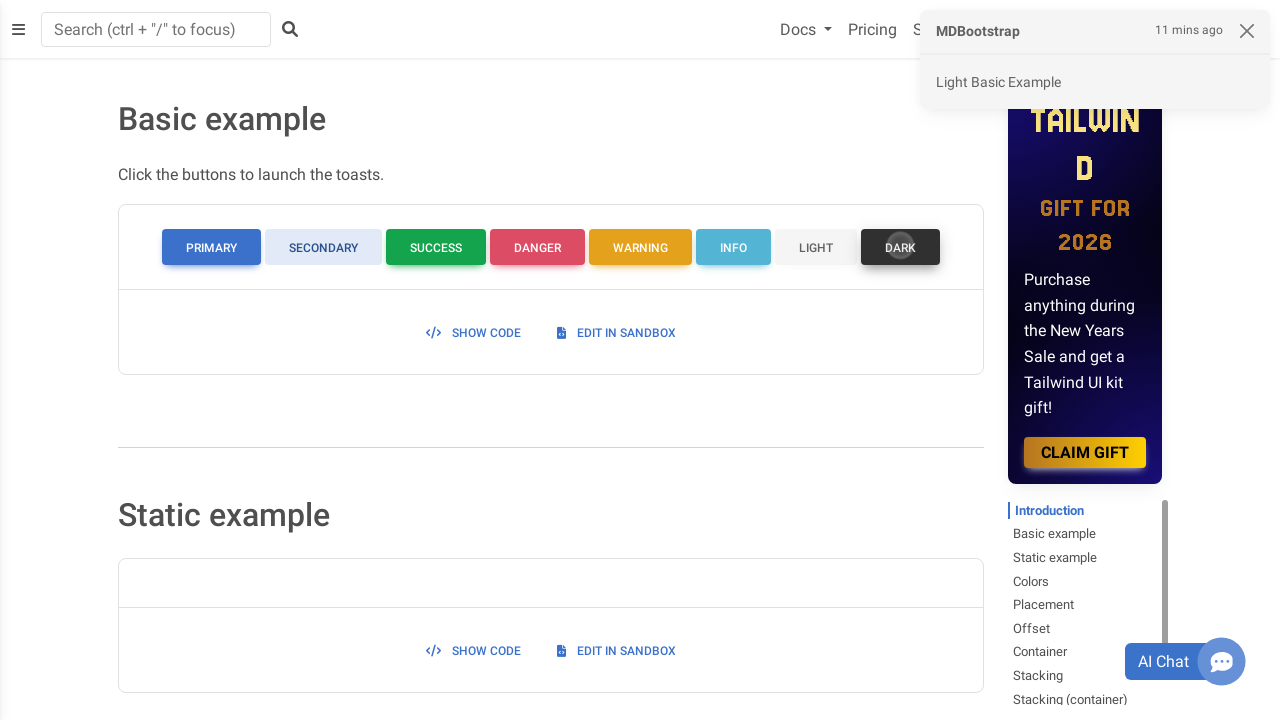

Waited 1000ms for Dark toast to appear
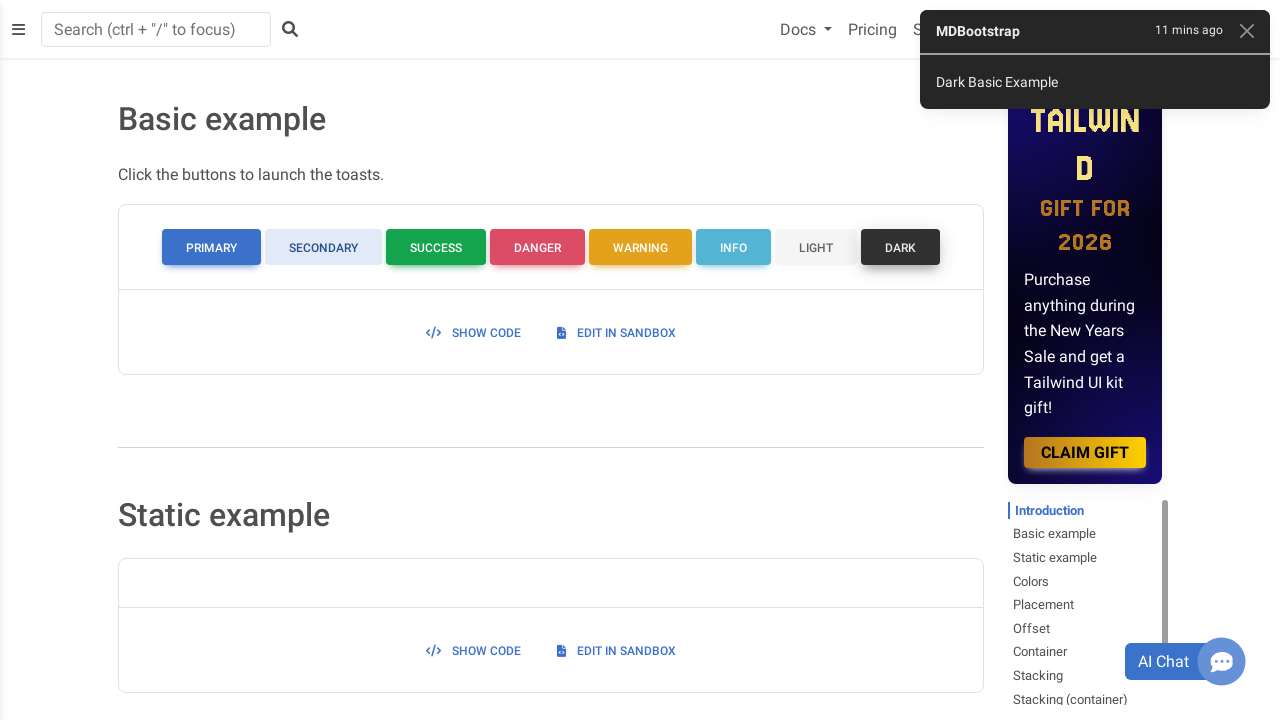

Queried for toast elements on page
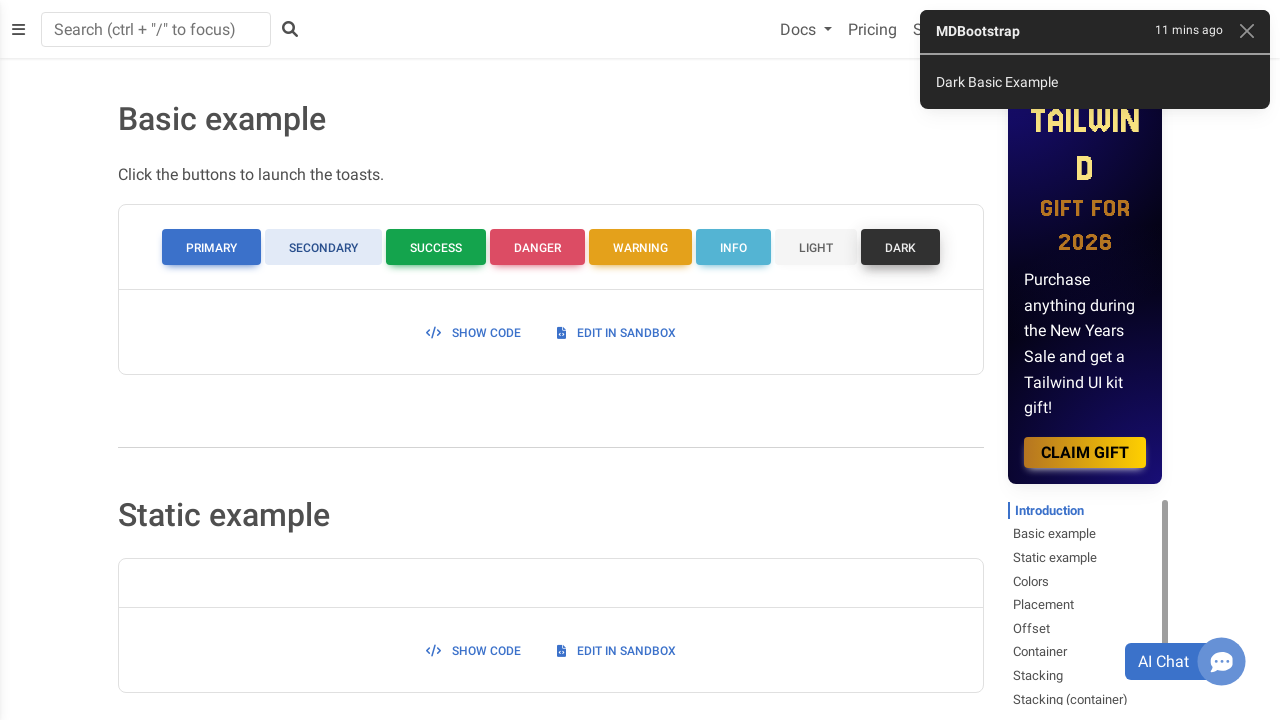

Toast elements found - verification successful
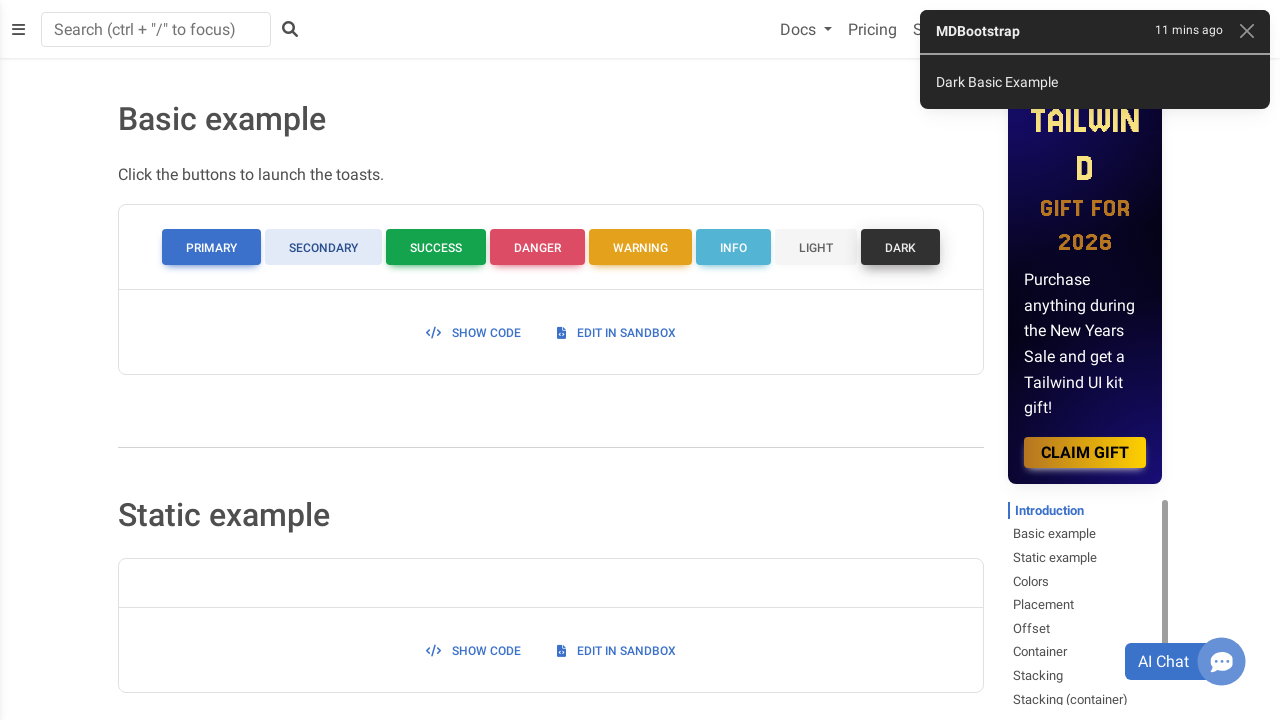

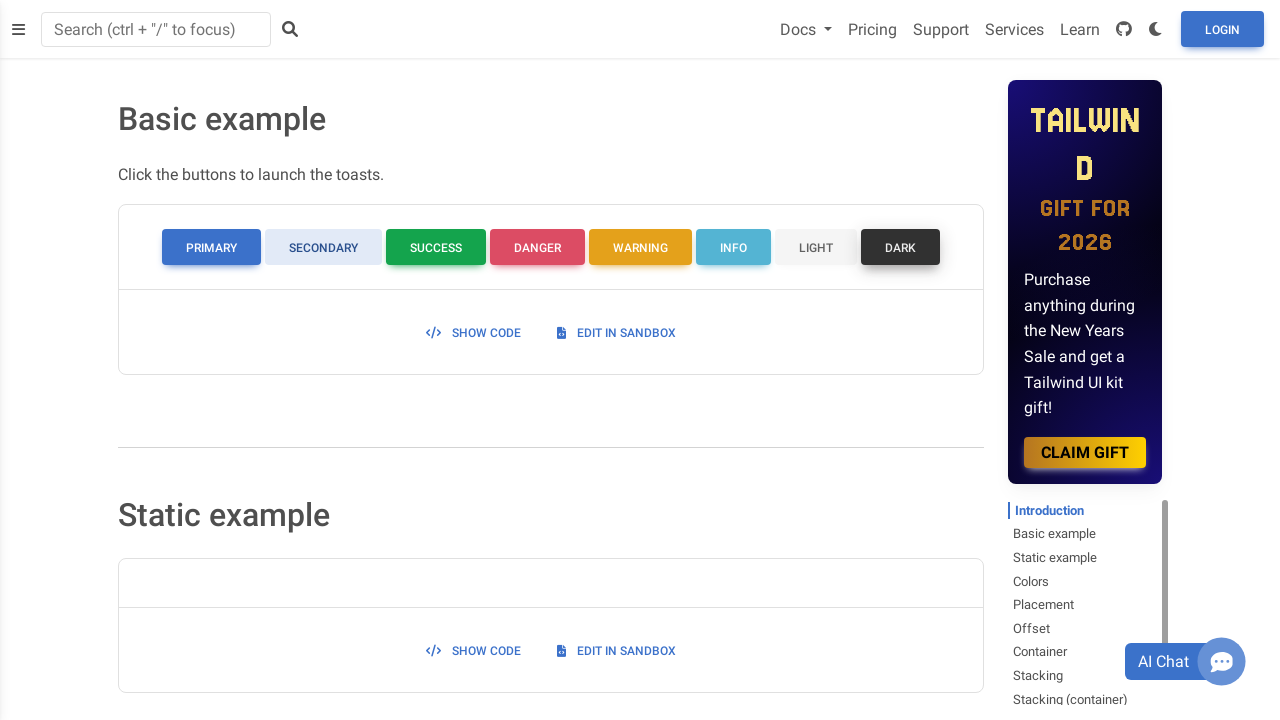